Tests registration form validation when confirm password does not match the original password

Starting URL: https://alada.vn/tai-khoan/dang-ky.html

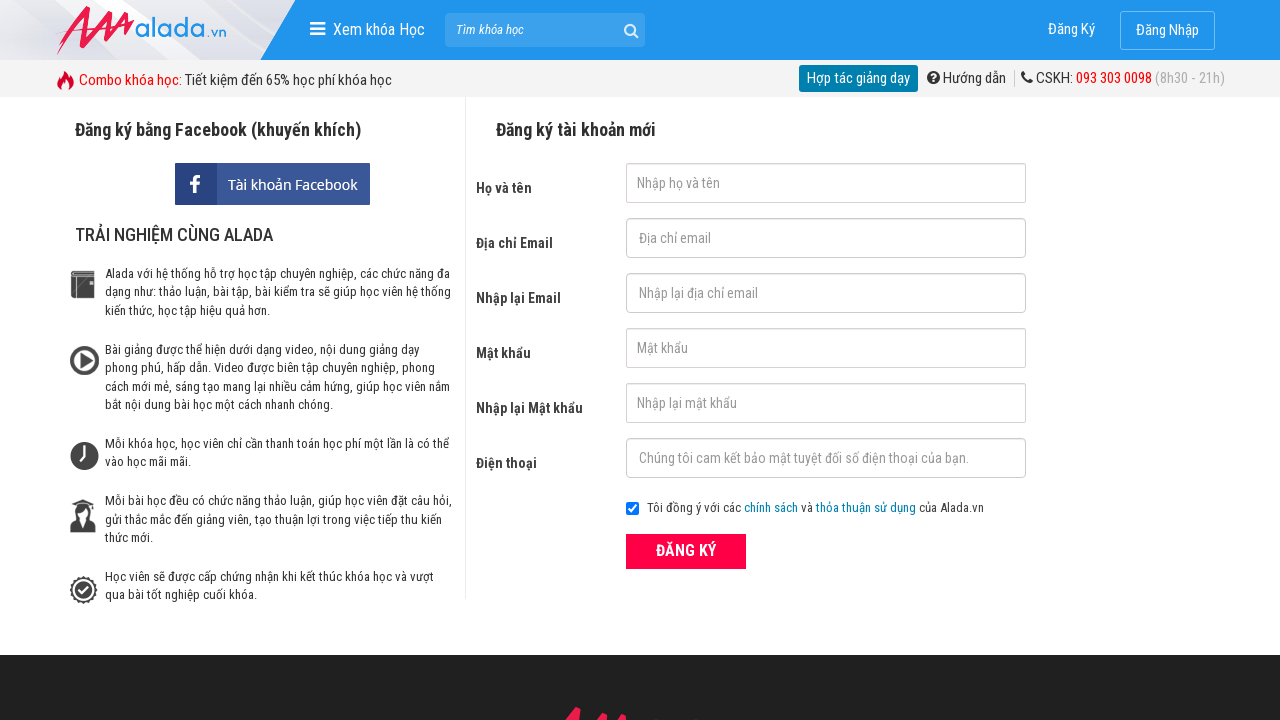

Filled first name field with 'Le Thanh Phat' on #txtFirstname
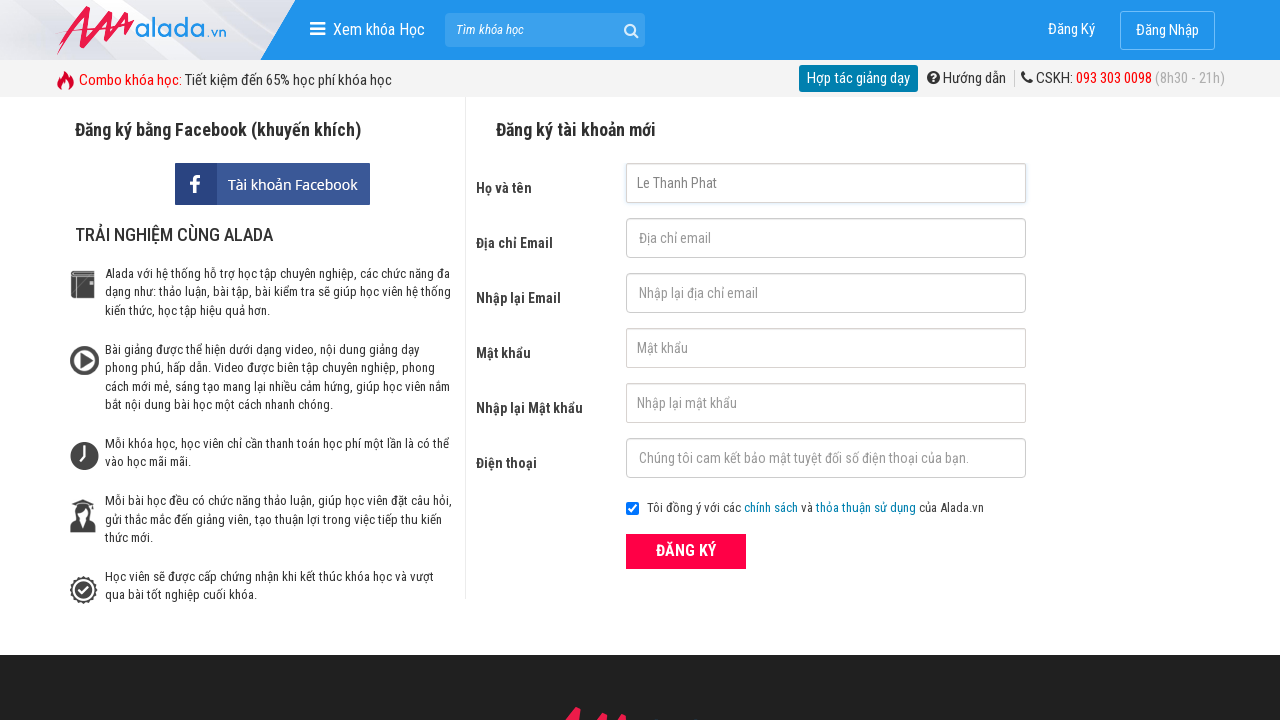

Filled email field with 'thanhphat@mail.com' on #txtEmail
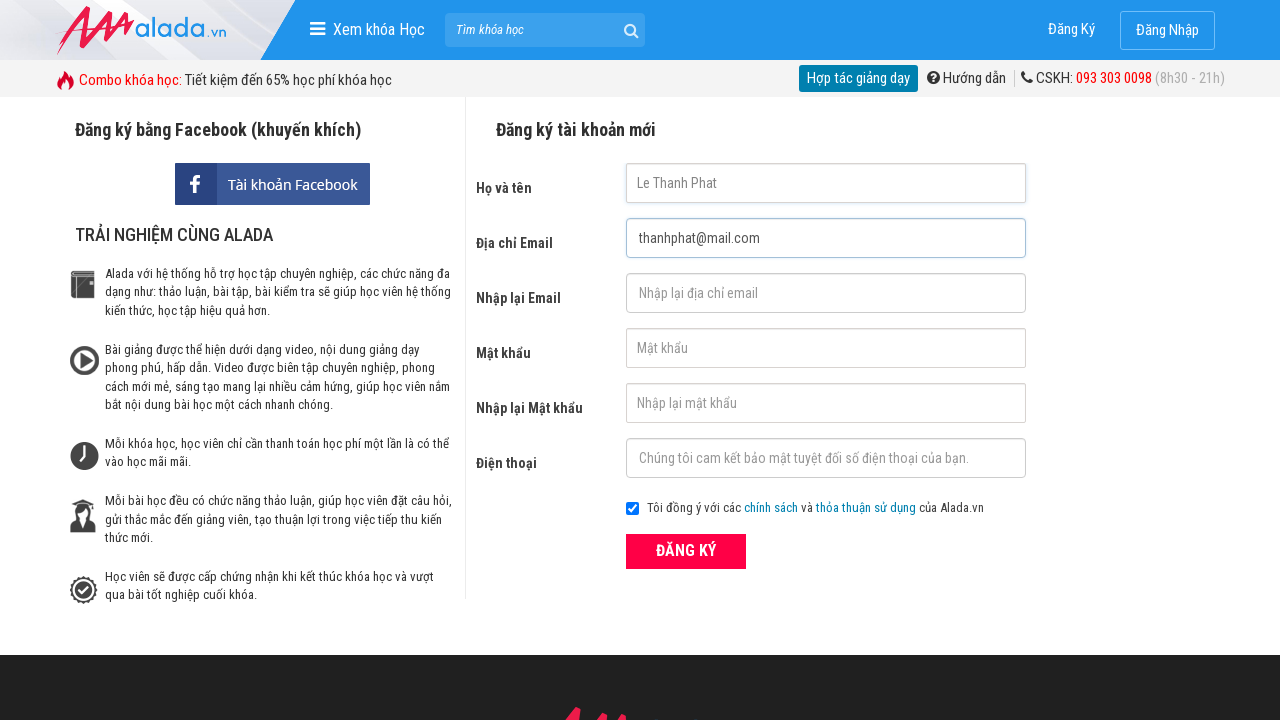

Filled confirm email field with 'thanhphat@mail.com' on #txtCEmail
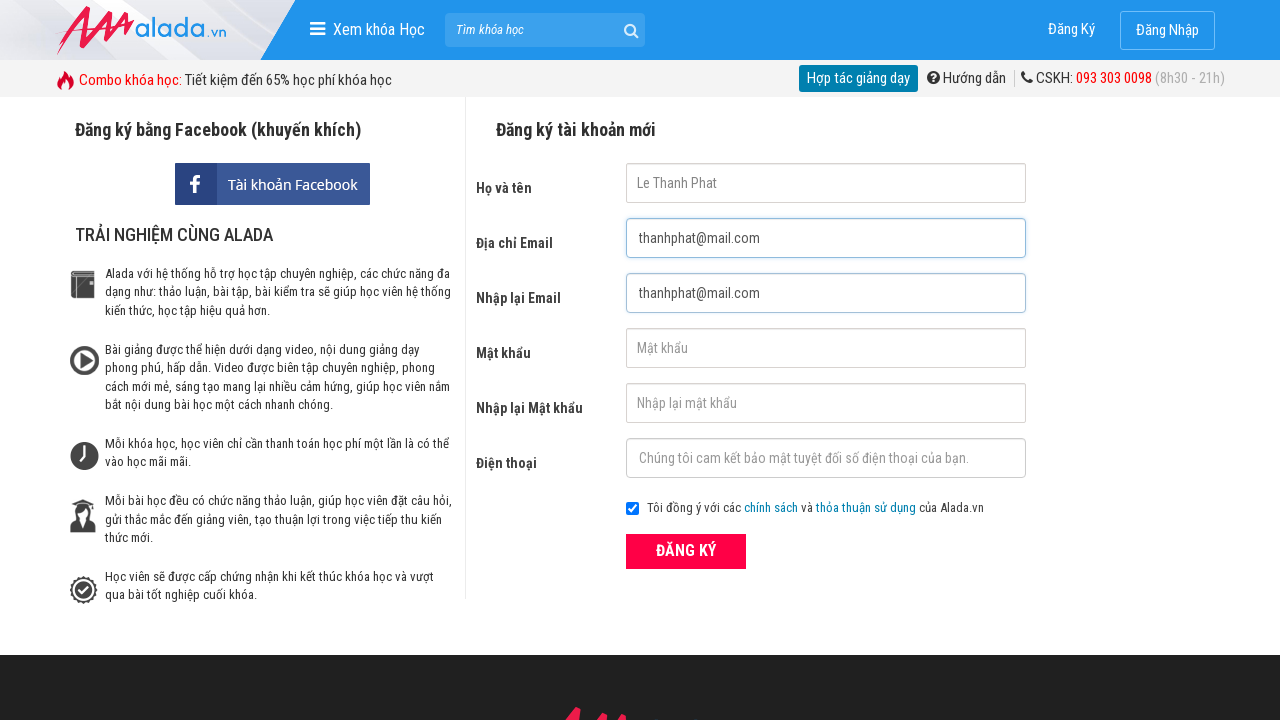

Filled password field with '1234567' on #txtPassword
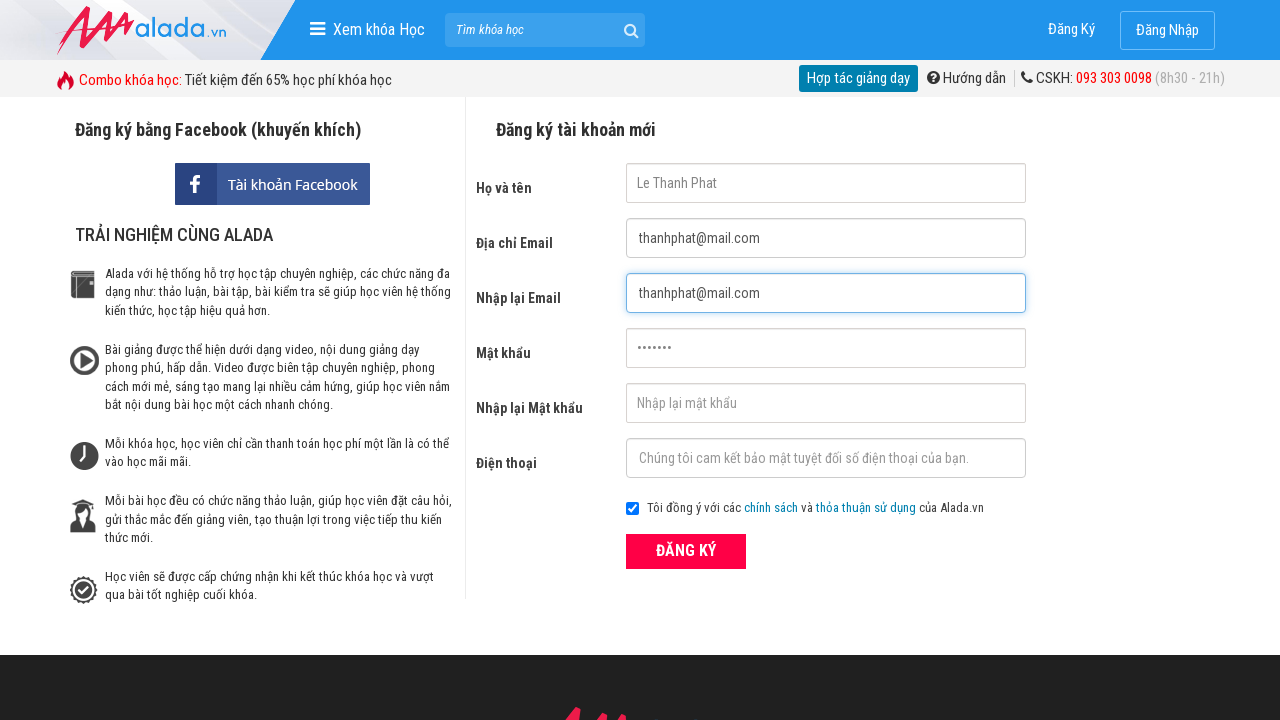

Filled confirm password field with mismatched password '12334643' on #txtCPassword
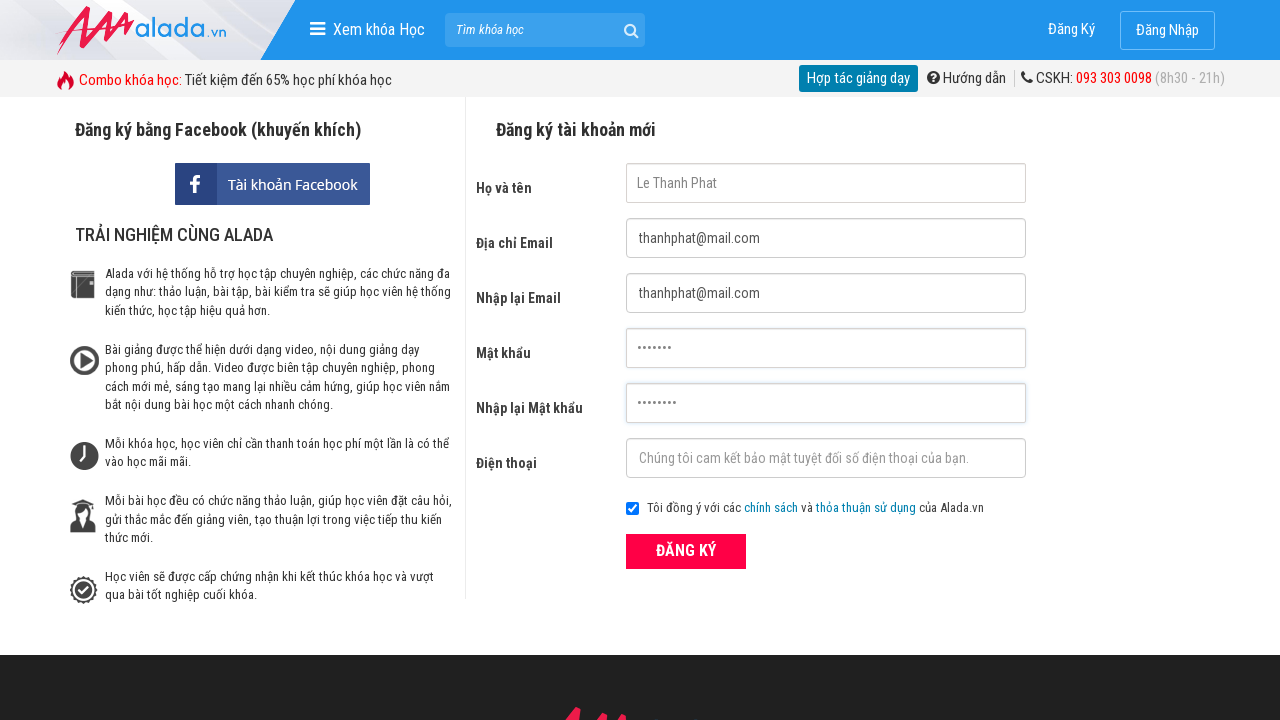

Filled phone number field with '0355019946' on #txtPhone
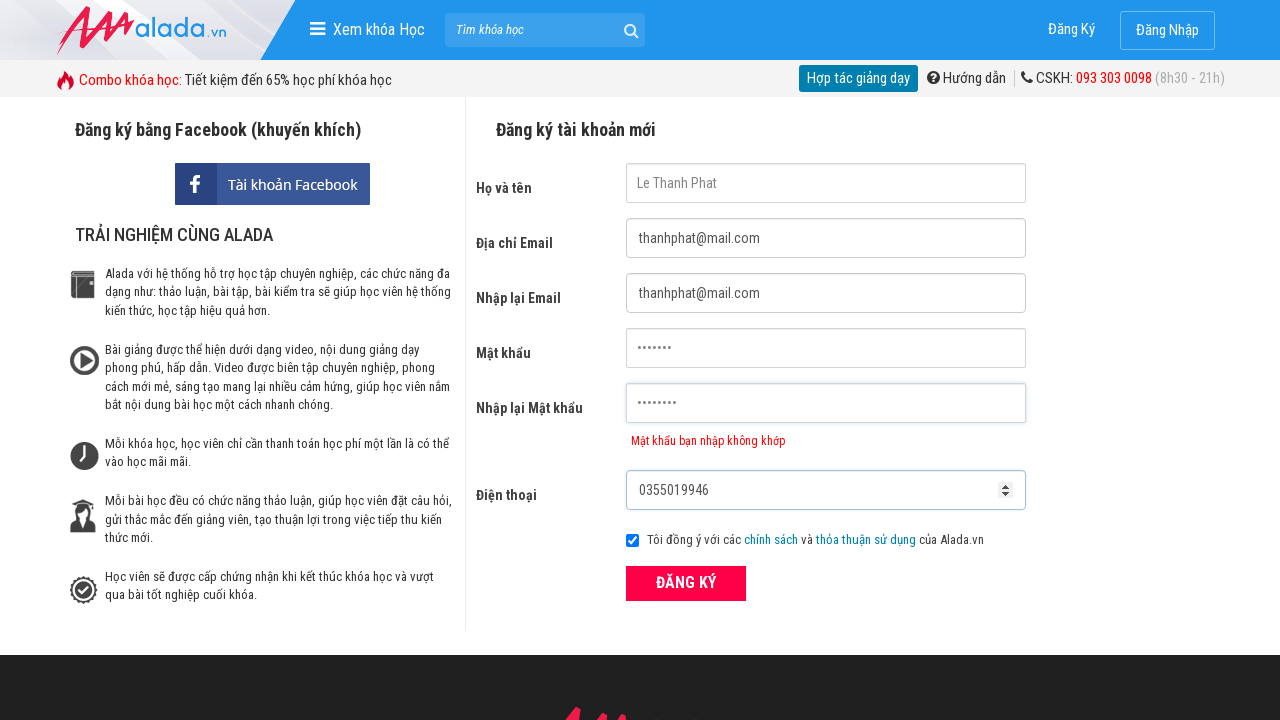

Clicked register button to submit form at (686, 583) on xpath=//div[@class='field_btn']/button
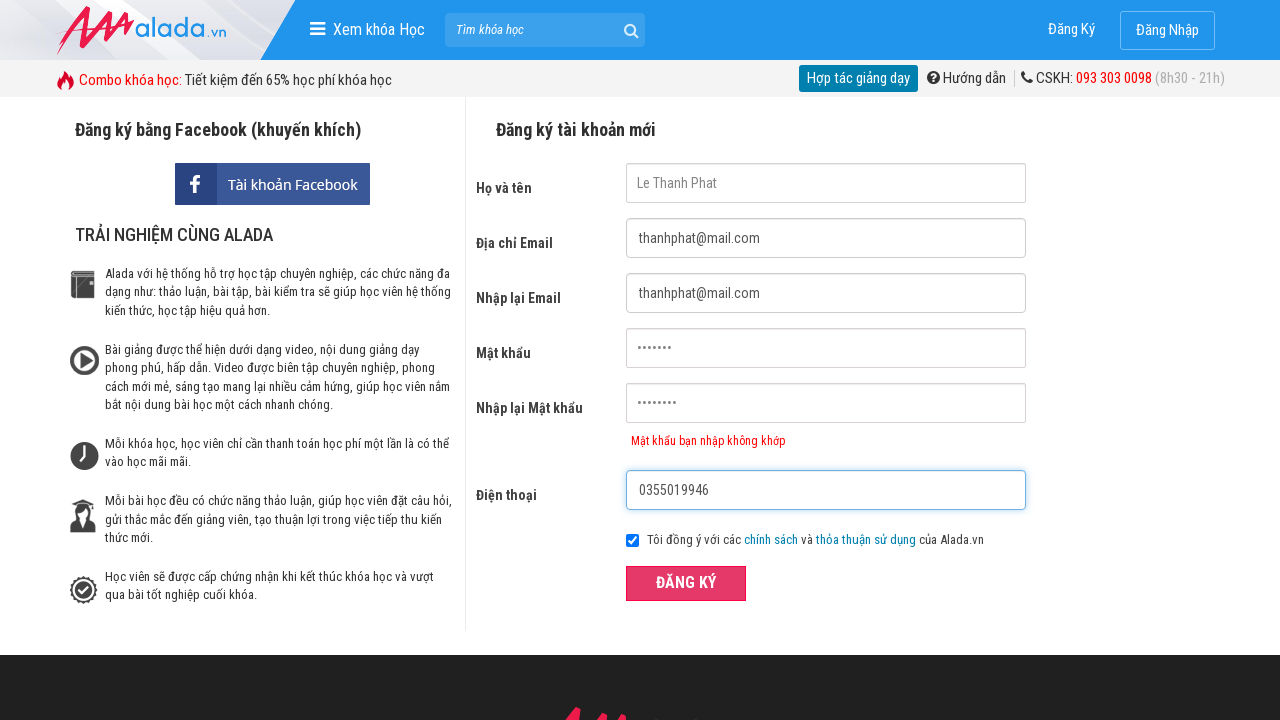

Confirm password error message appeared validating password mismatch
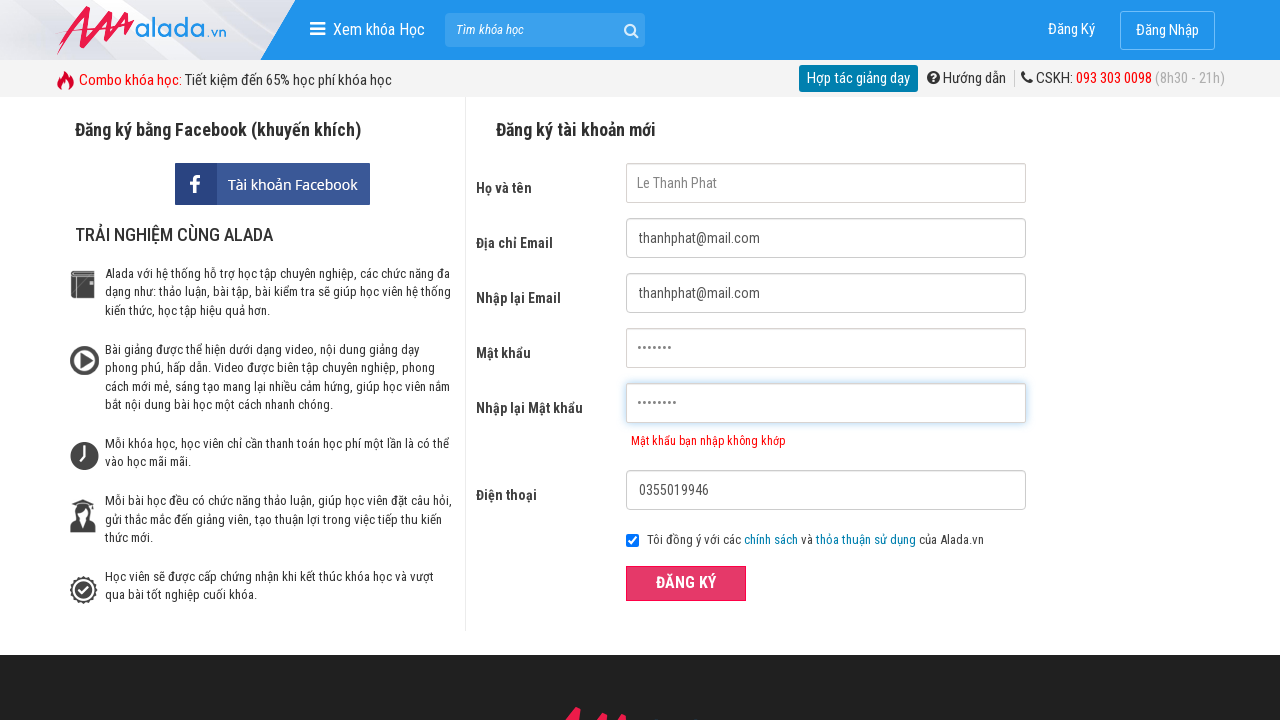

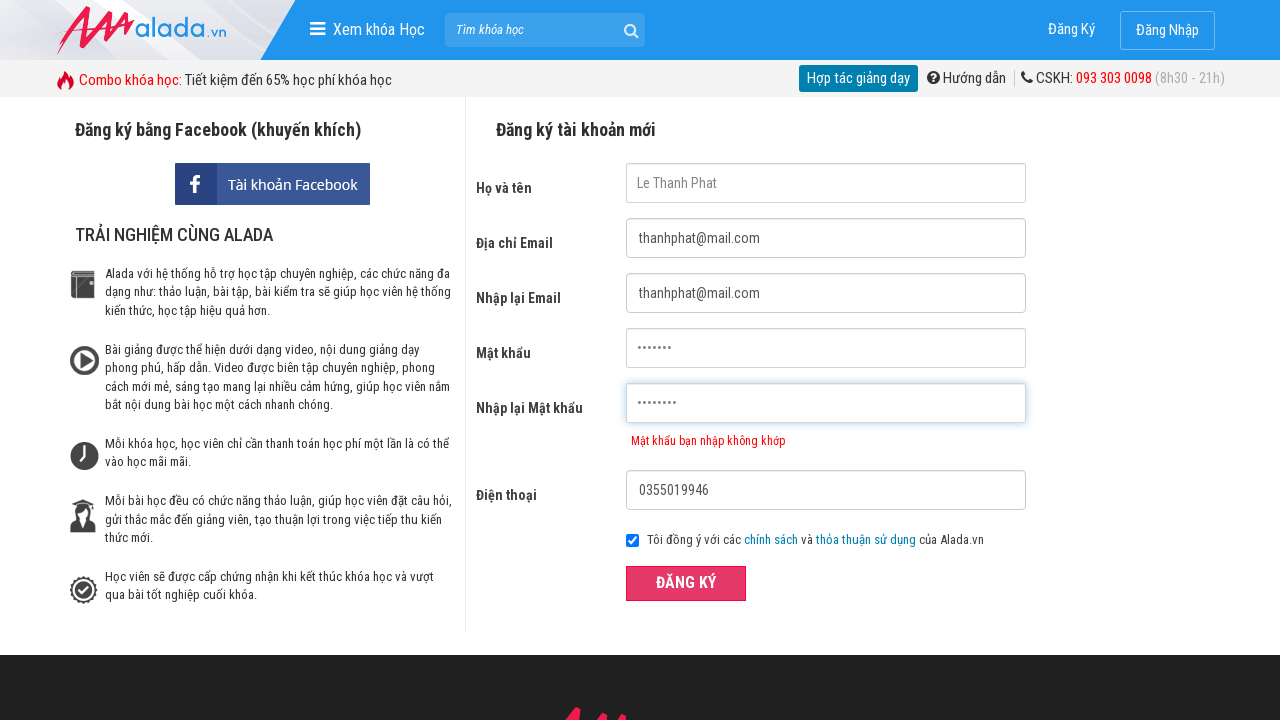